Tests mouse hover functionality by hovering over a menu item ("Free Ebooks") and then clicking on a submenu item ("Free Deep Learning eBooks")

Starting URL: https://www.globalsqa.com/demo-site/

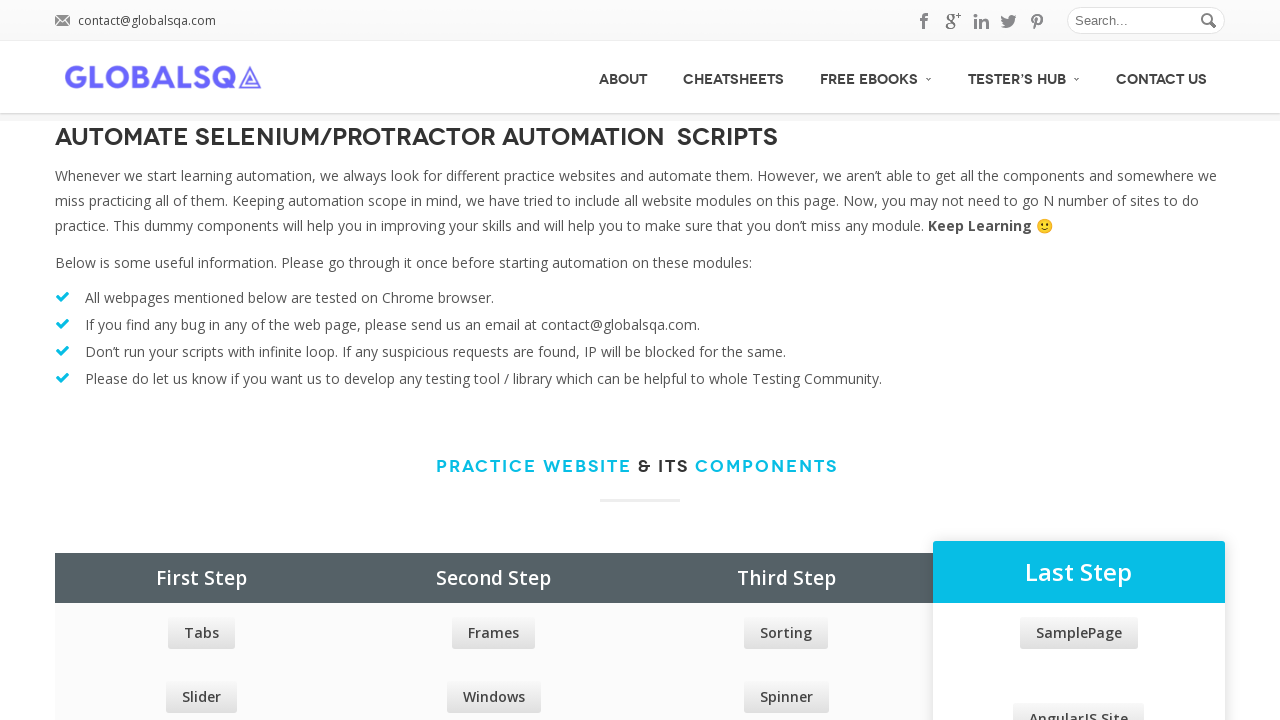

Hovered over 'Free Ebooks' menu item to reveal submenu at (876, 76) on xpath=//a[@class='no_border'][normalize-space()='Free Ebooks']
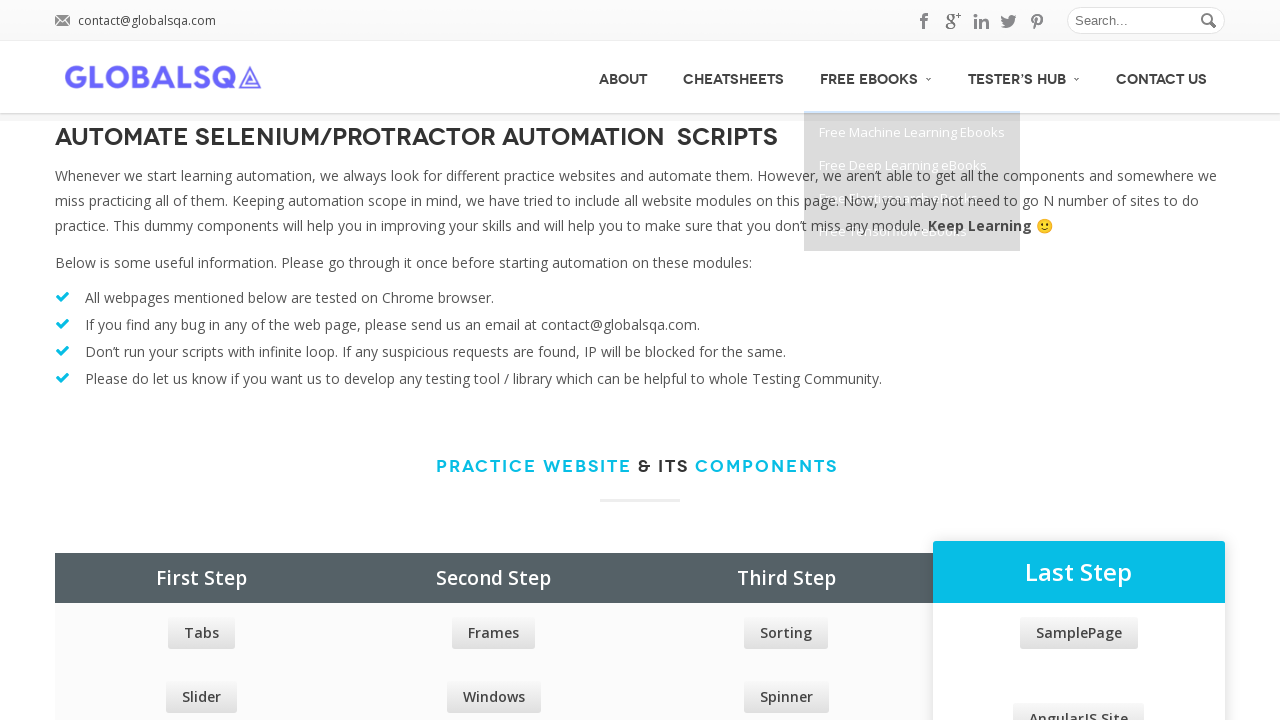

Clicked on 'Free Deep Learning eBooks' submenu item at (903, 165) on xpath=//span[normalize-space()='Free Deep Learning eBooks']
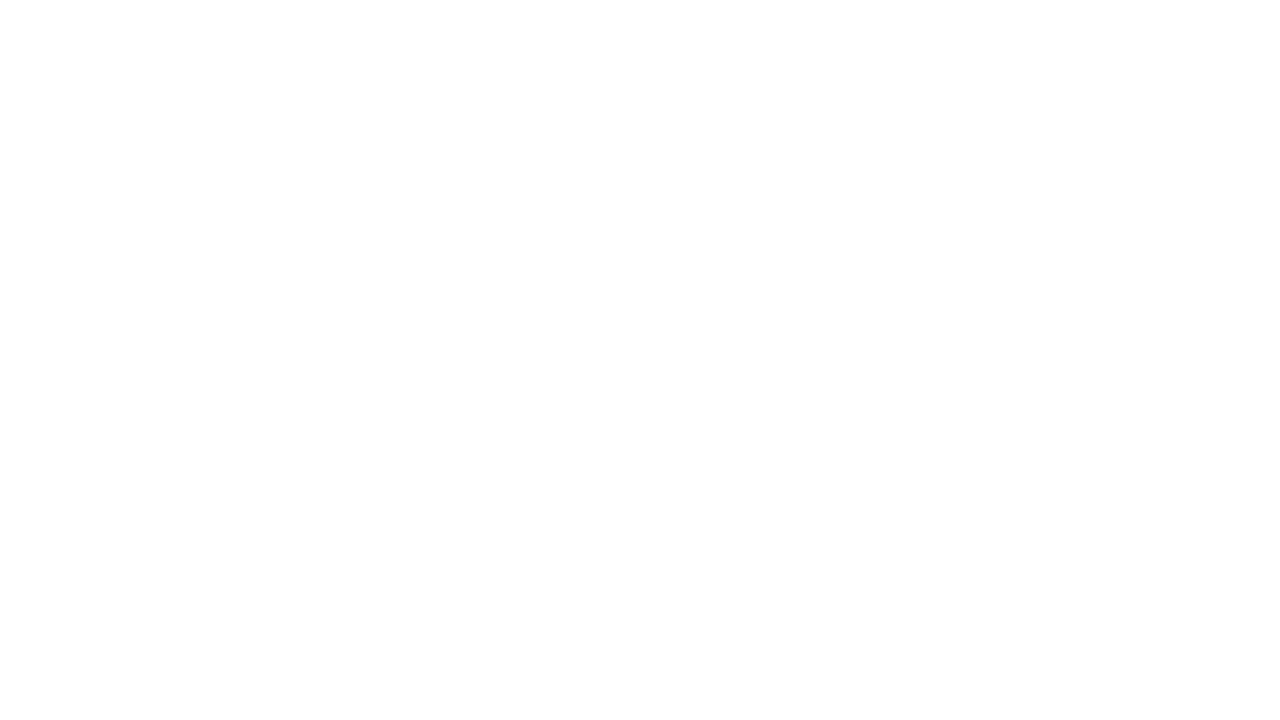

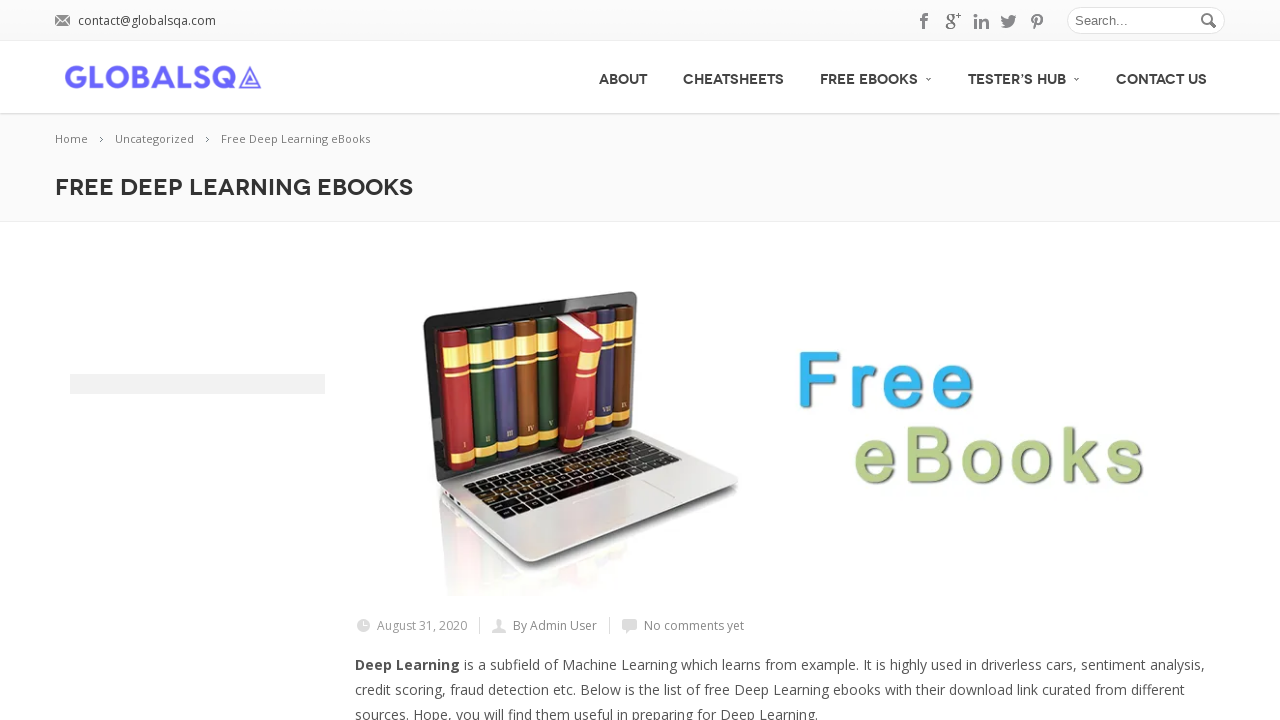